Tests dropdown selection functionality by navigating to dropdown page and selecting an option by value

Starting URL: https://the-internet.herokuapp.com/

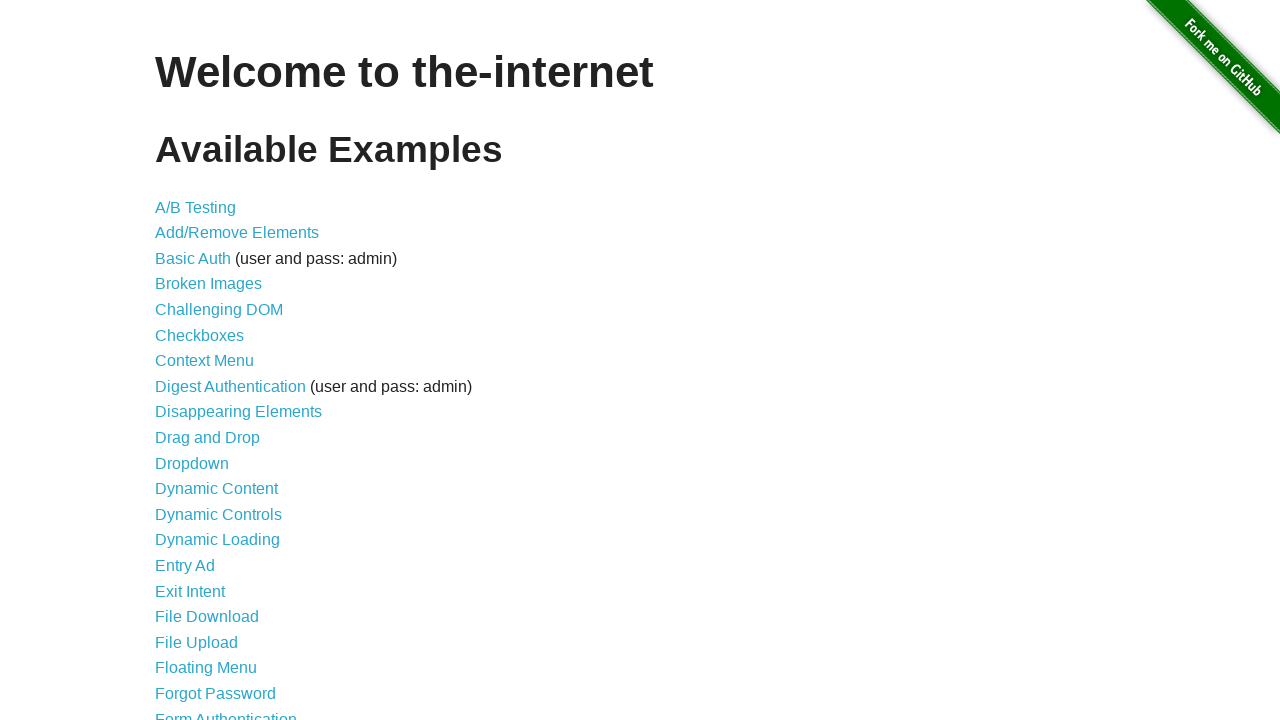

Navigated to the-internet.herokuapp.com home page
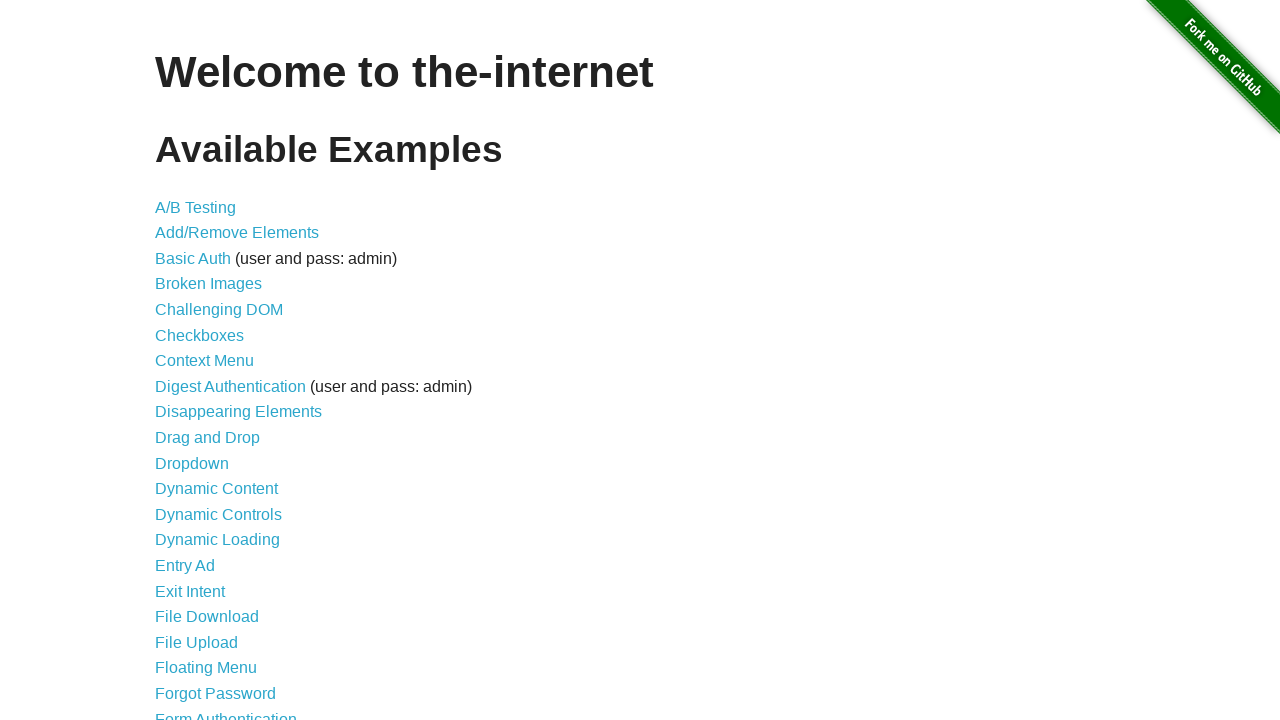

Clicked on Dropdown link at (192, 463) on text=Dropdown
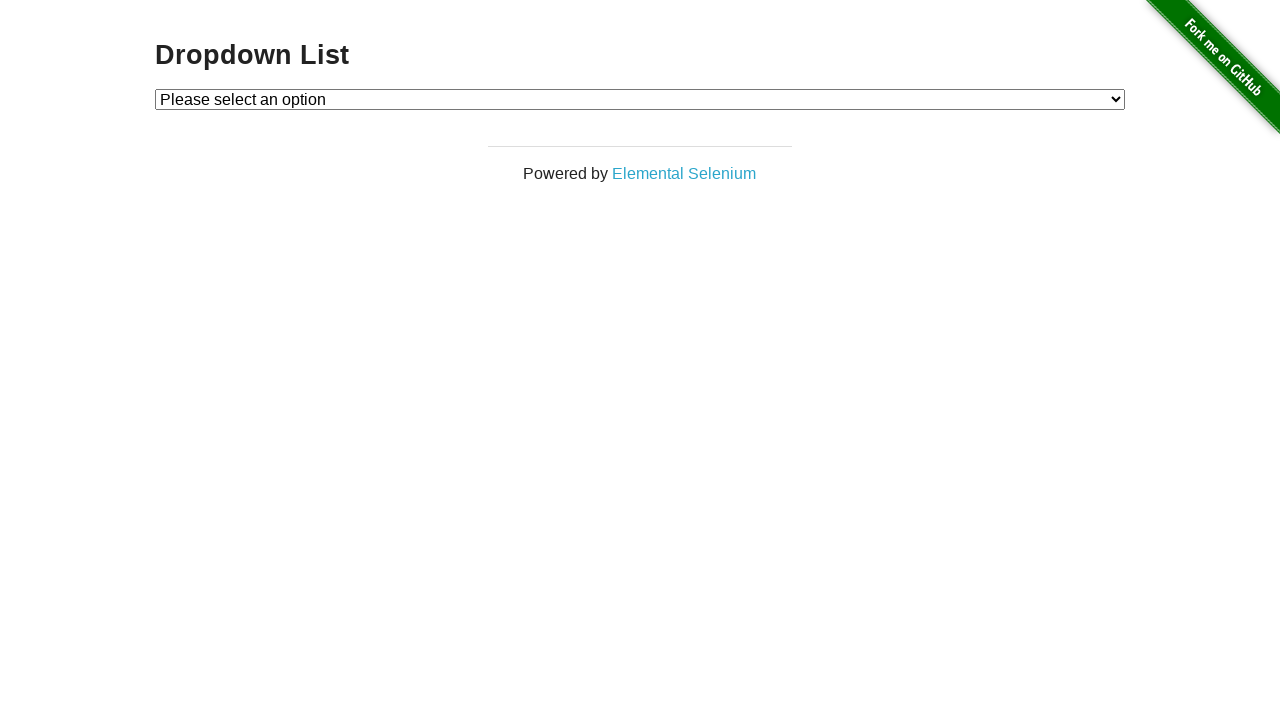

Selected option 2 from dropdown by value on #dropdown
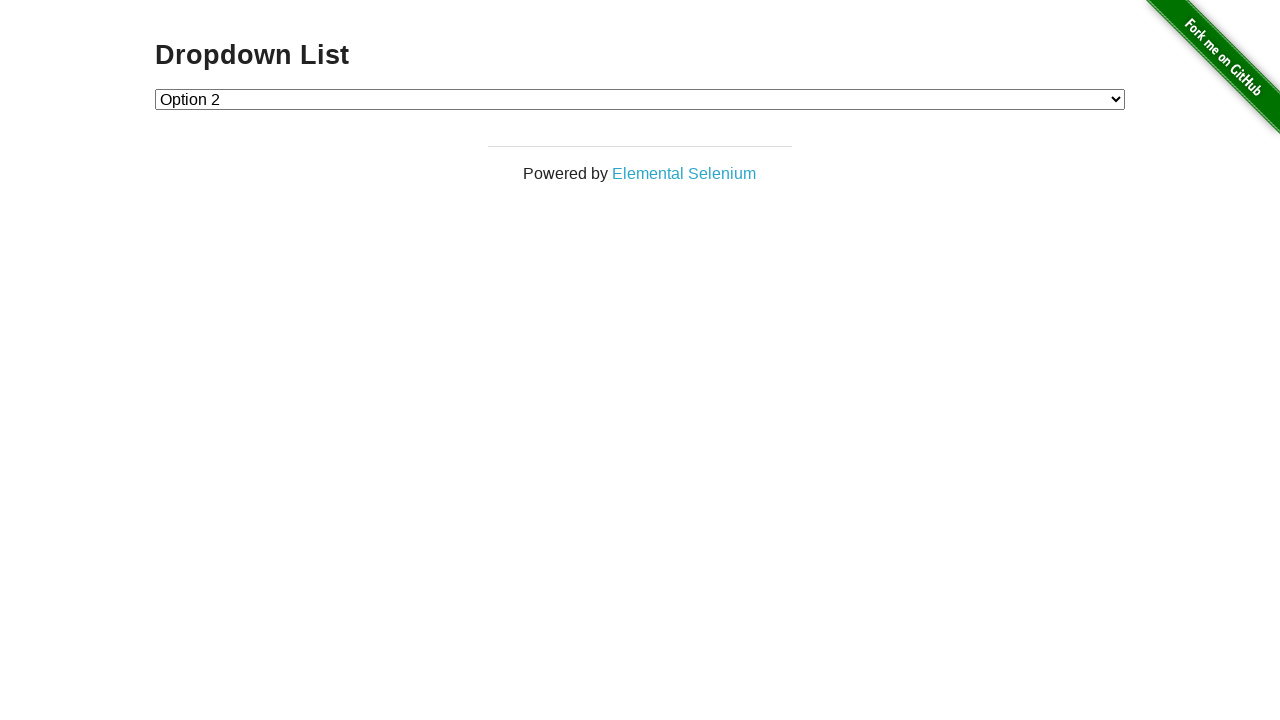

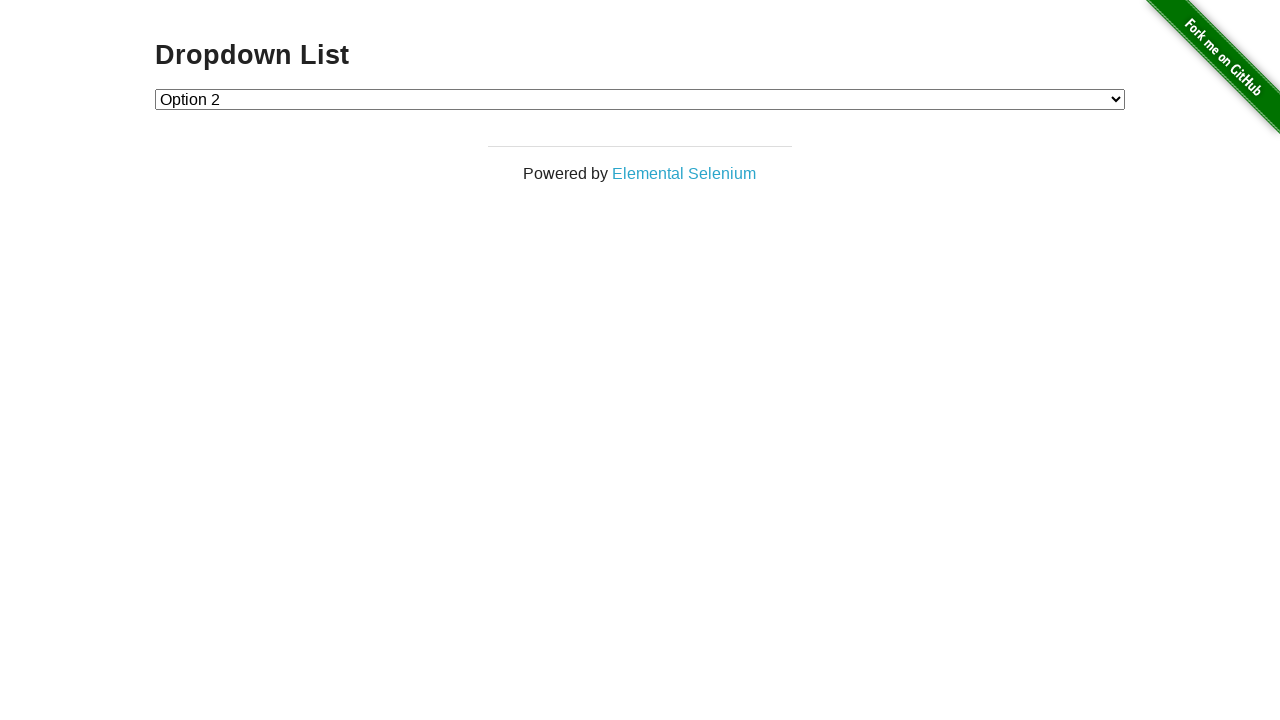